Tests the Python.org search functionality by searching for "pycon" and verifying that results are returned.

Starting URL: http://www.python.org

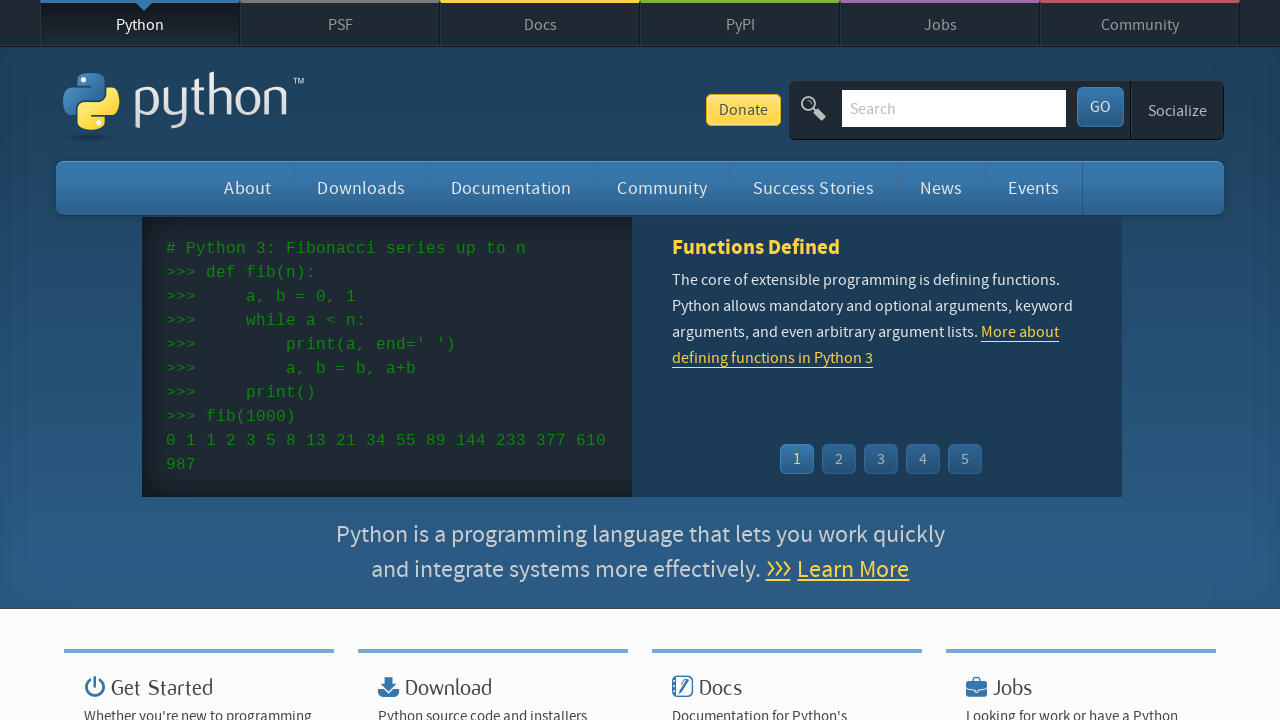

Verified page title contains 'Python'
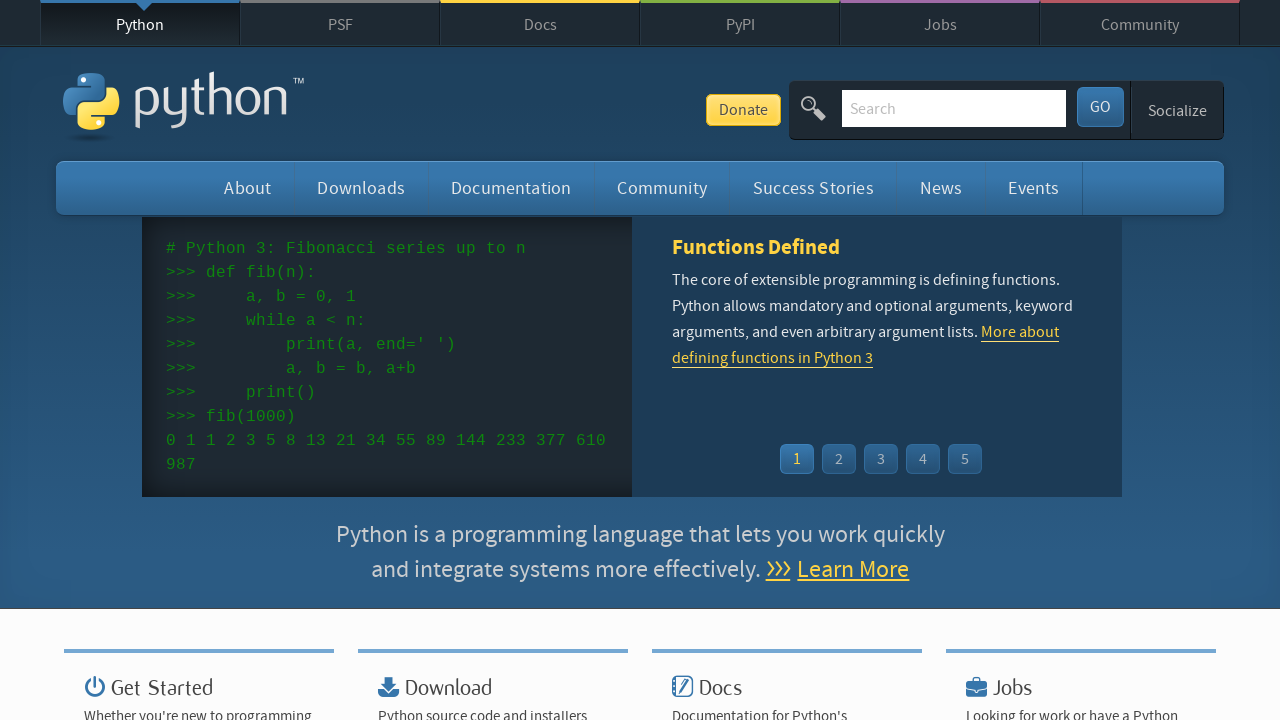

Located search box element
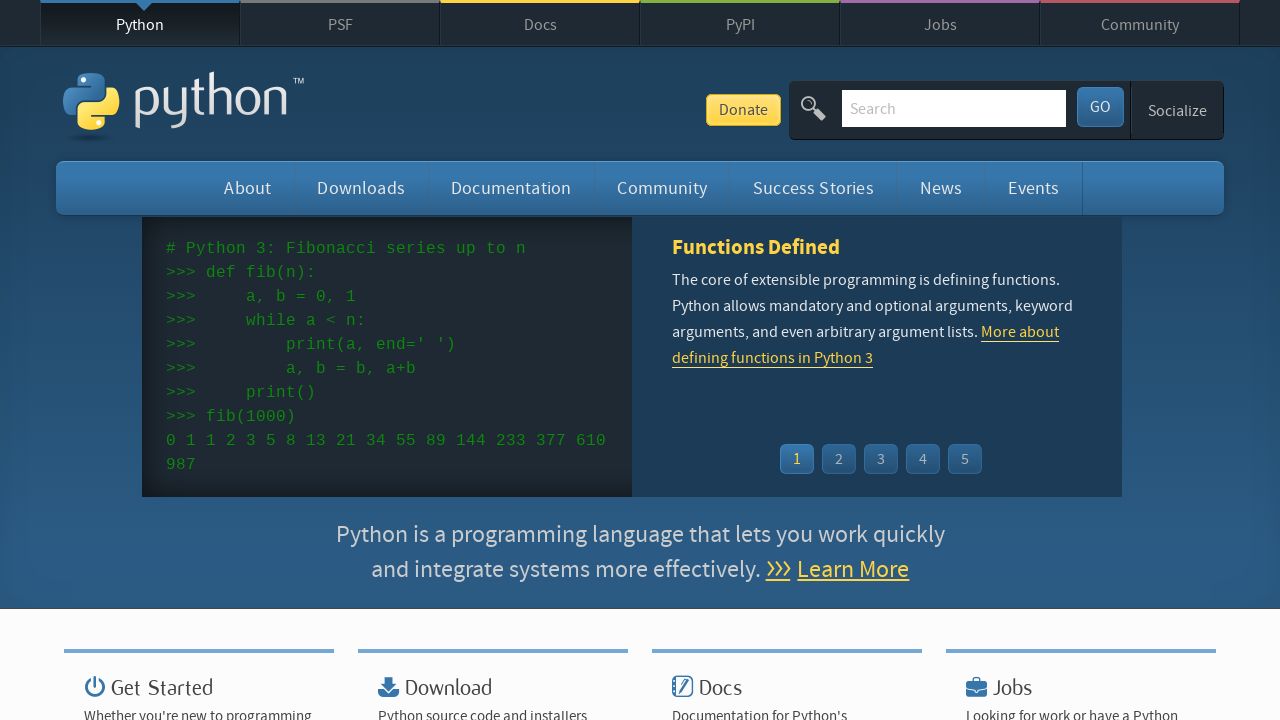

Cleared search box on input[name='q']
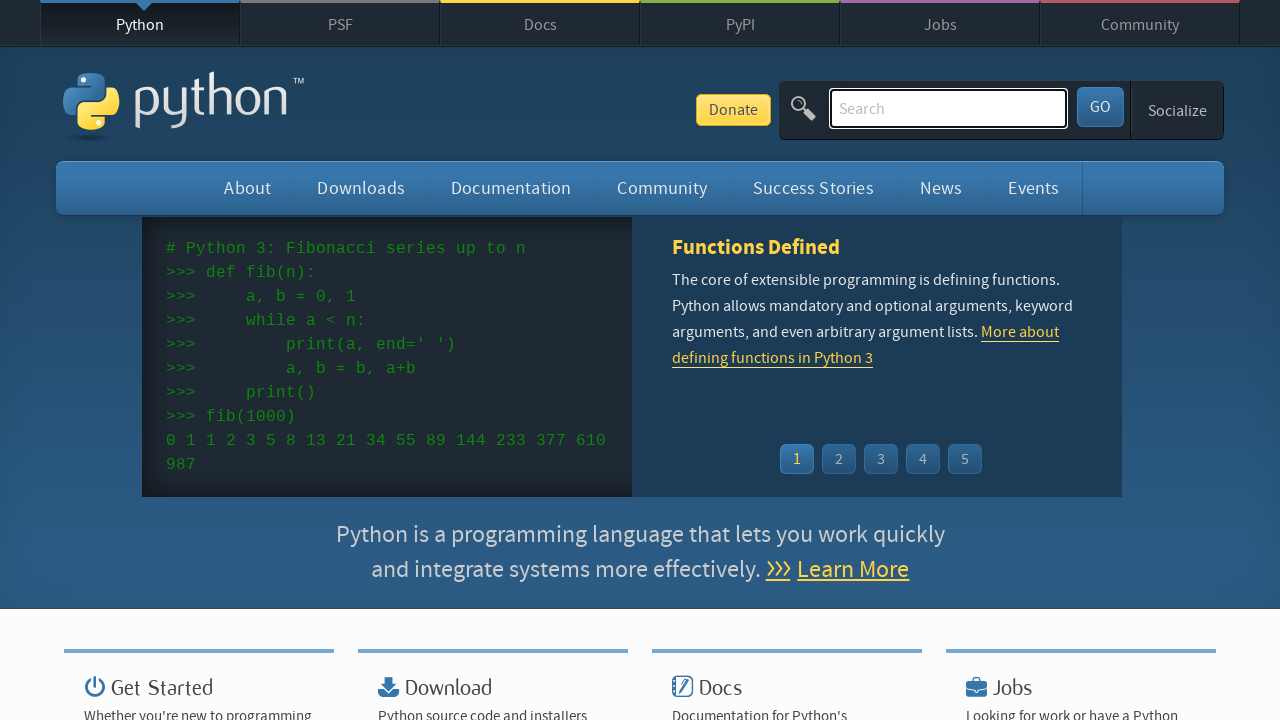

Filled search box with 'pycon' on input[name='q']
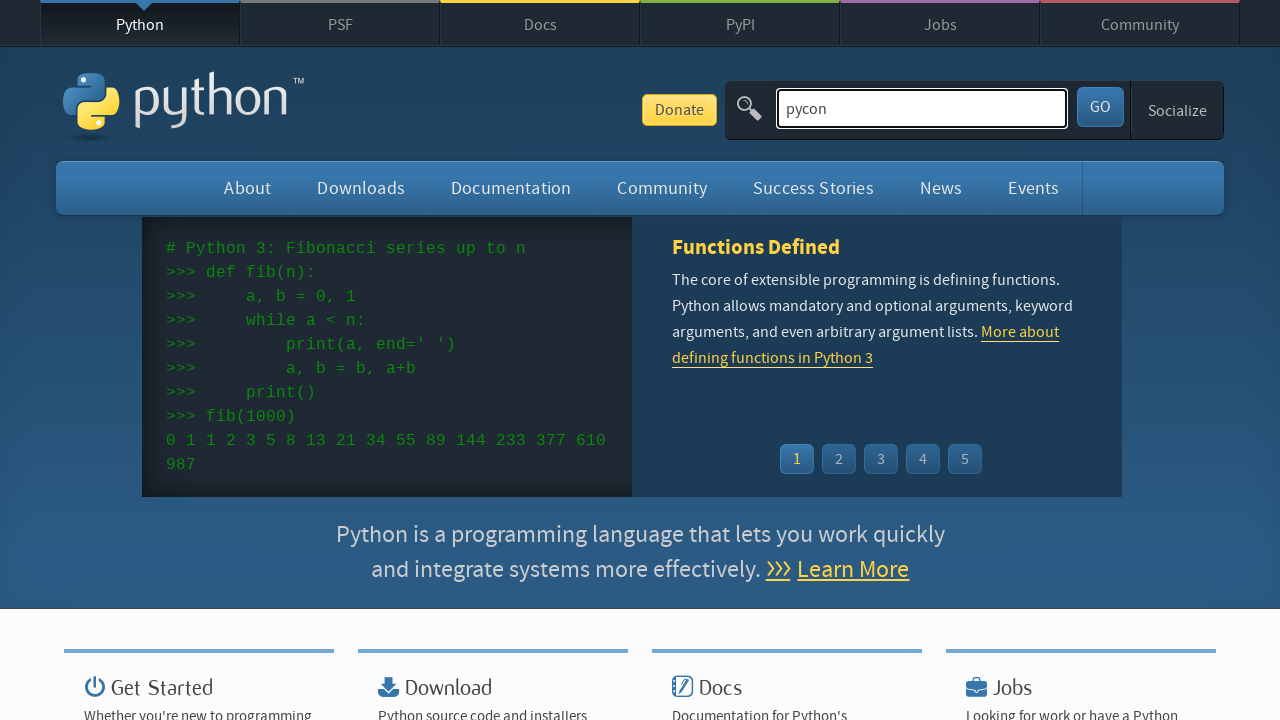

Pressed Enter to submit search on input[name='q']
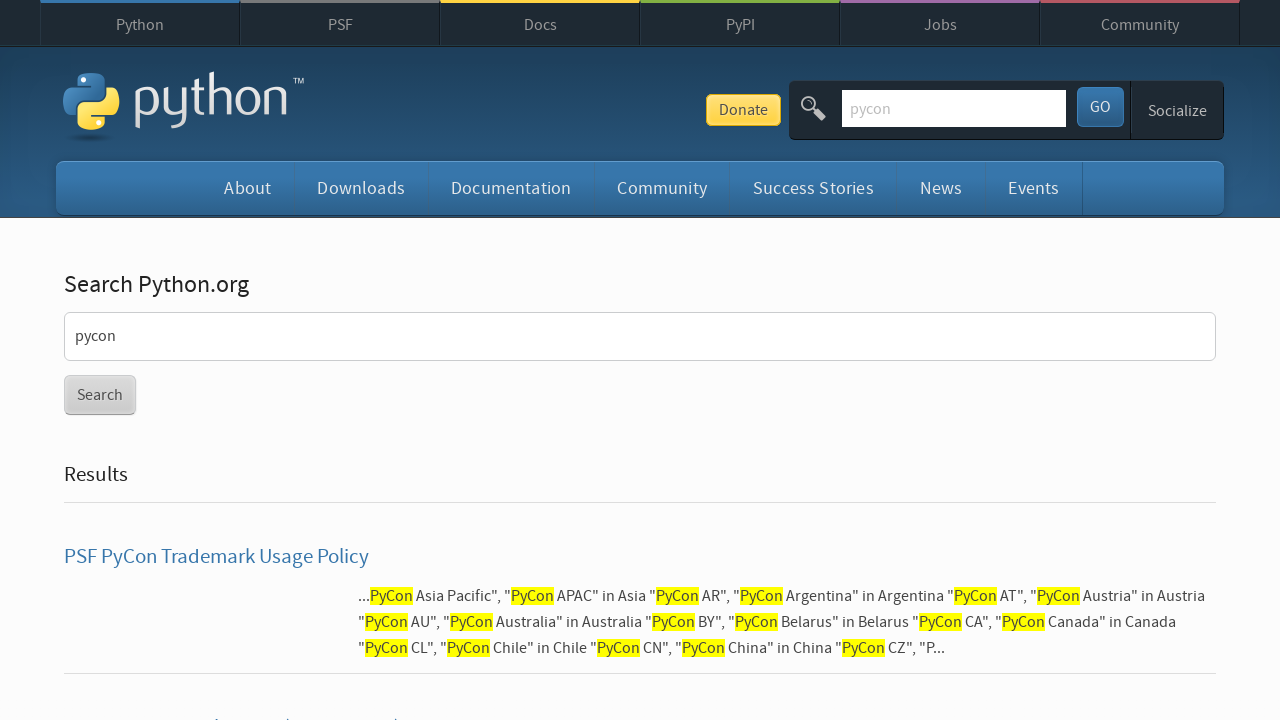

Waited for search results page to load
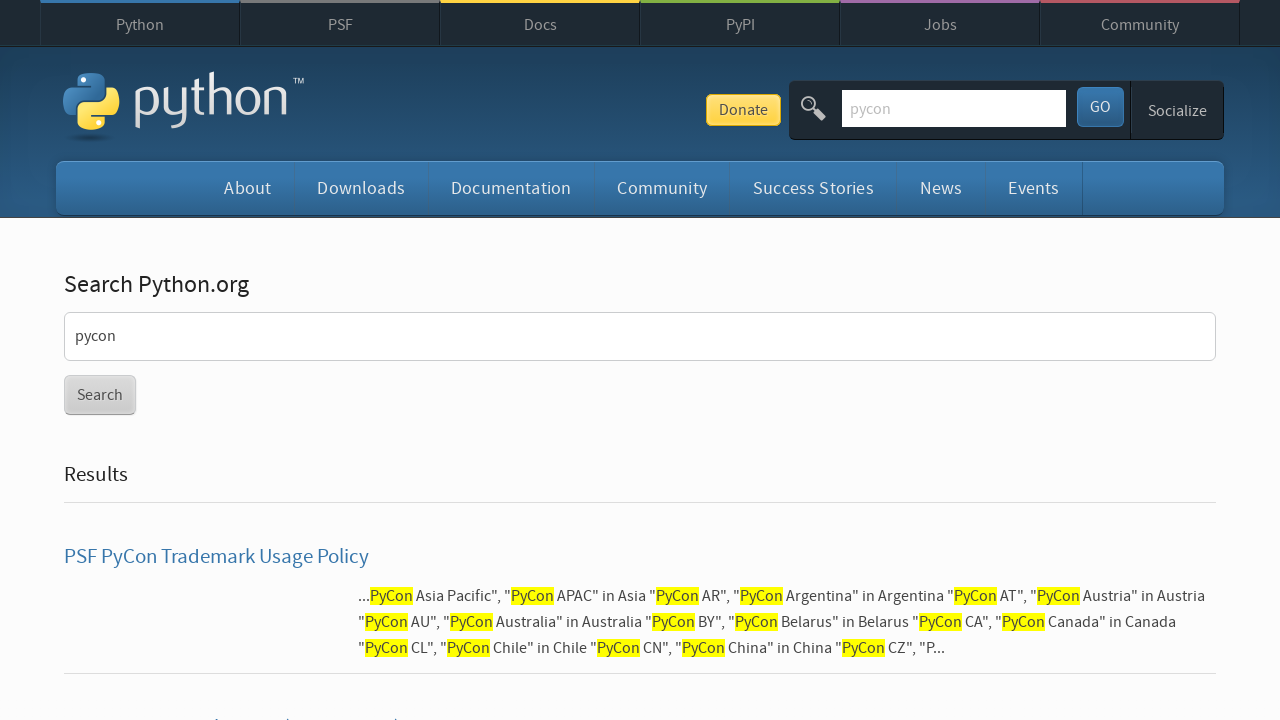

Verified search results exist (no 'No results found' message)
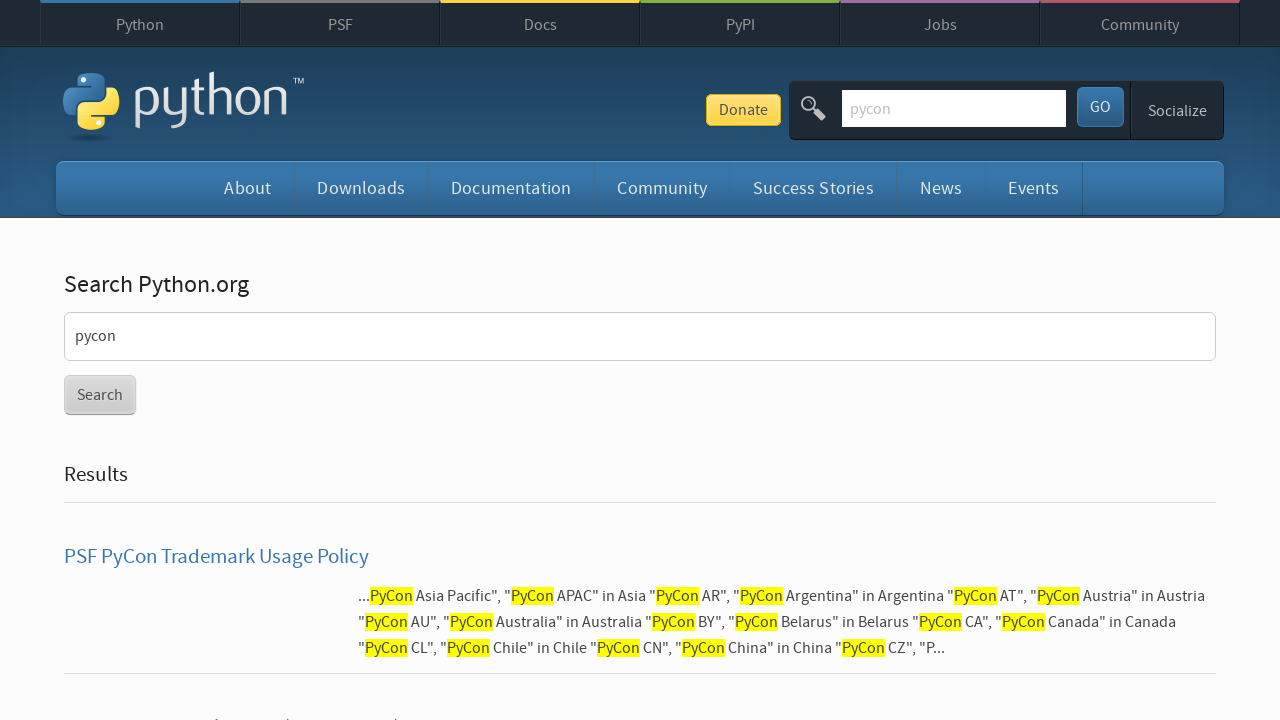

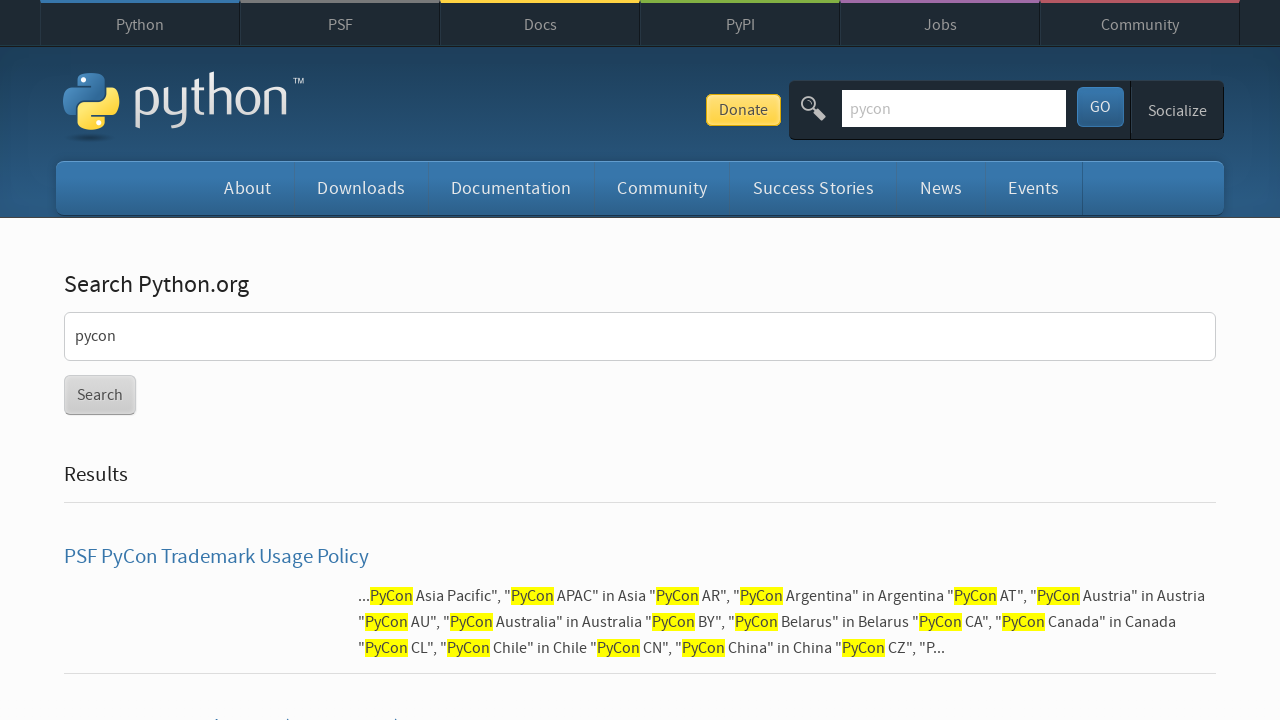